Tests checkbox functionality by finding all checkboxes on a practice page, clicking each one to select them all, then clicking each again to unselect them all.

Starting URL: https://testautomationpractice.blogspot.com/

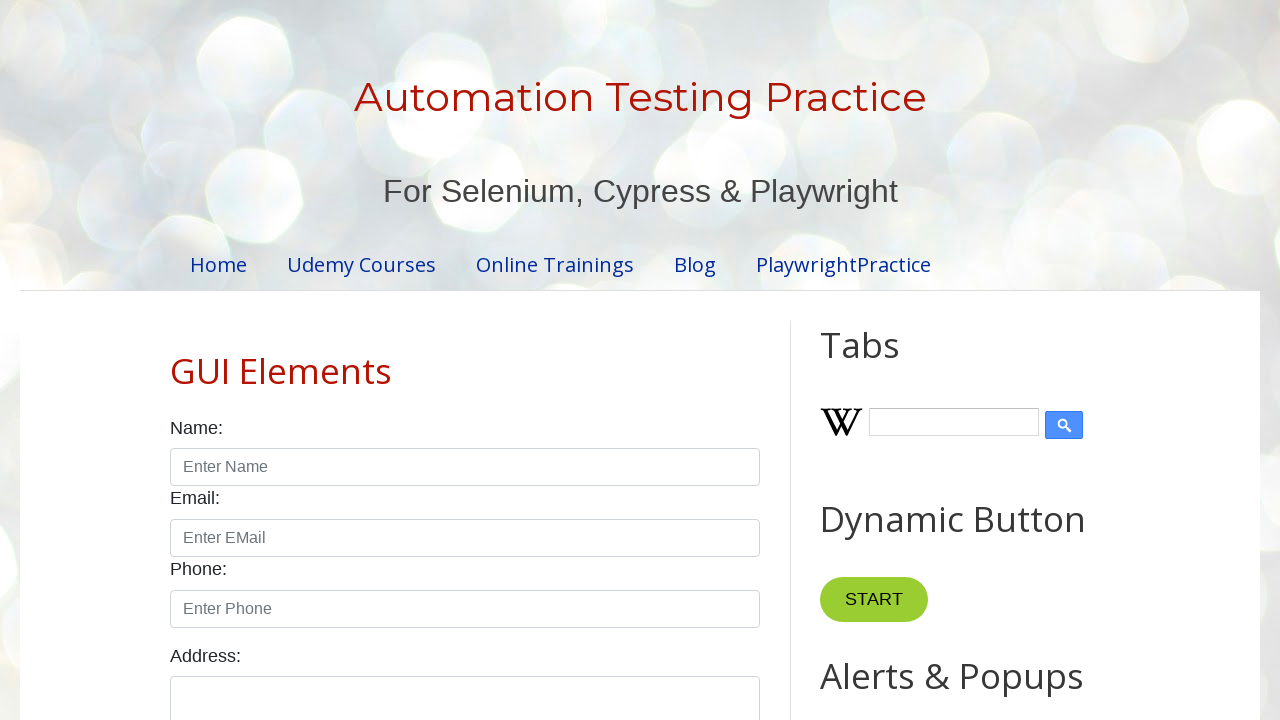

Waited for checkboxes to load on the practice page
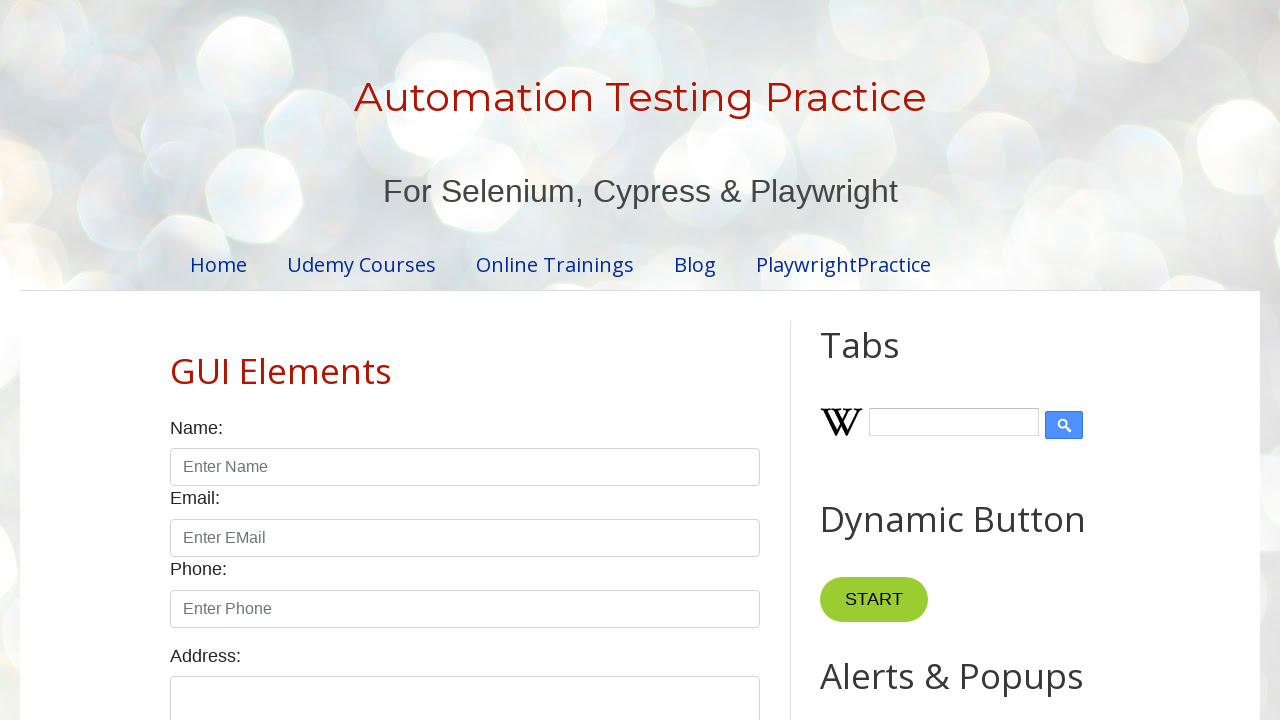

Located all checkboxes on the page
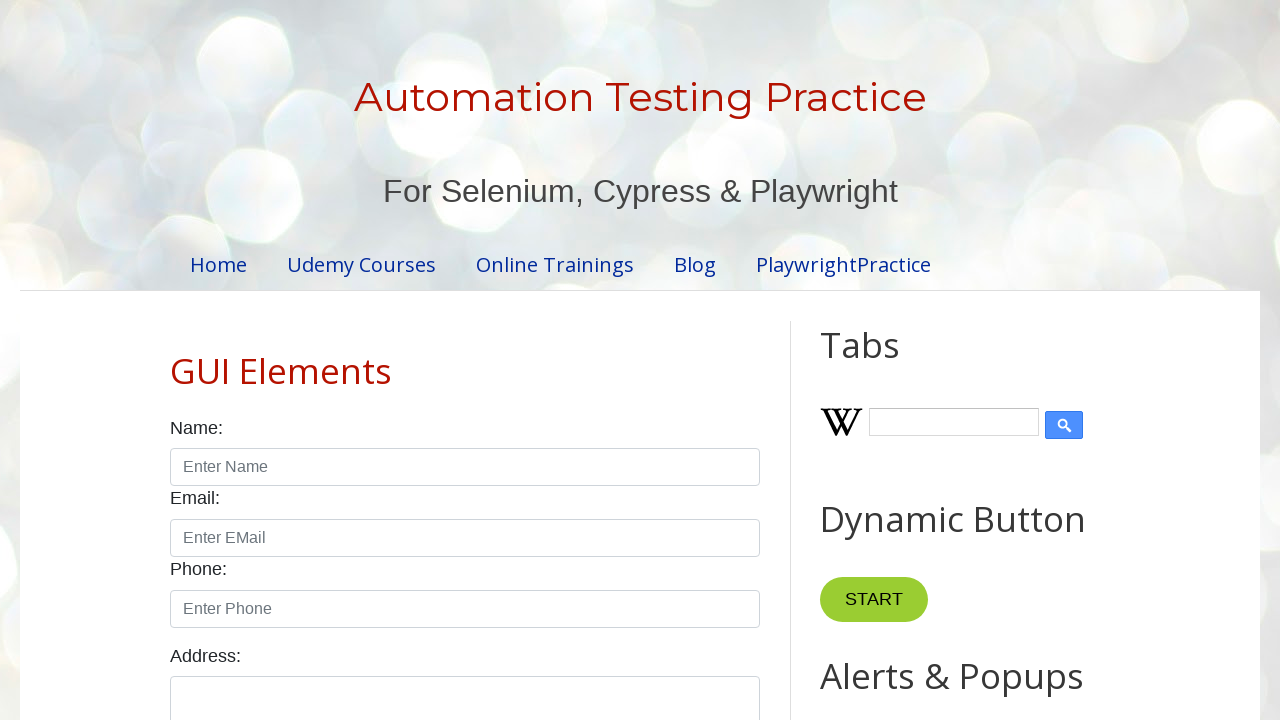

Found 7 checkboxes to test
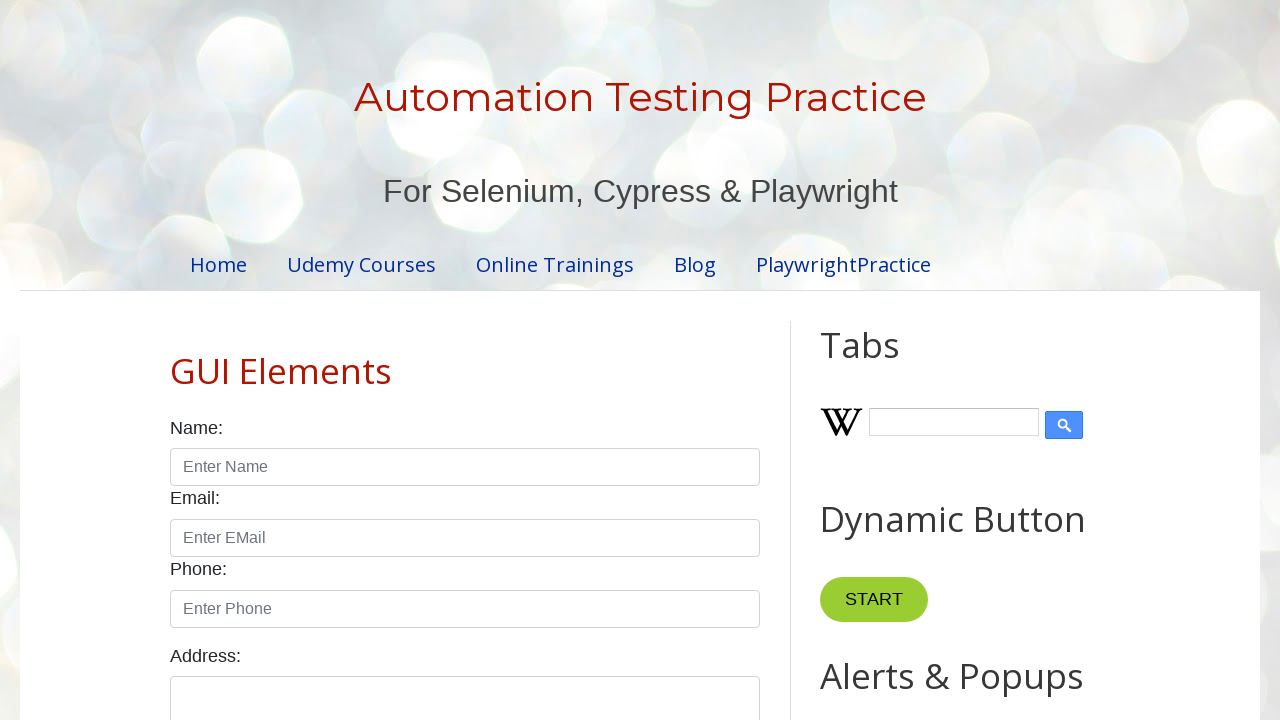

Clicked checkbox 1 to select it at (176, 360) on input.form-check-input[type='checkbox'] >> nth=0
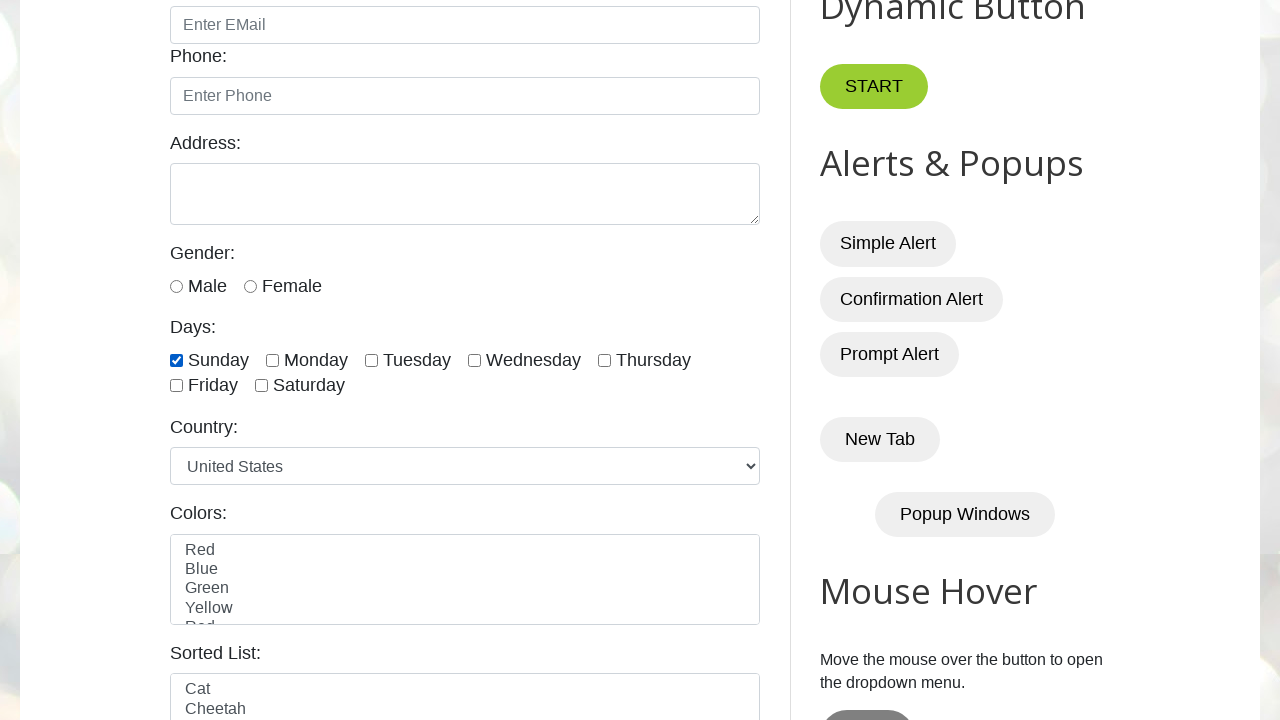

Clicked checkbox 2 to select it at (272, 360) on input.form-check-input[type='checkbox'] >> nth=1
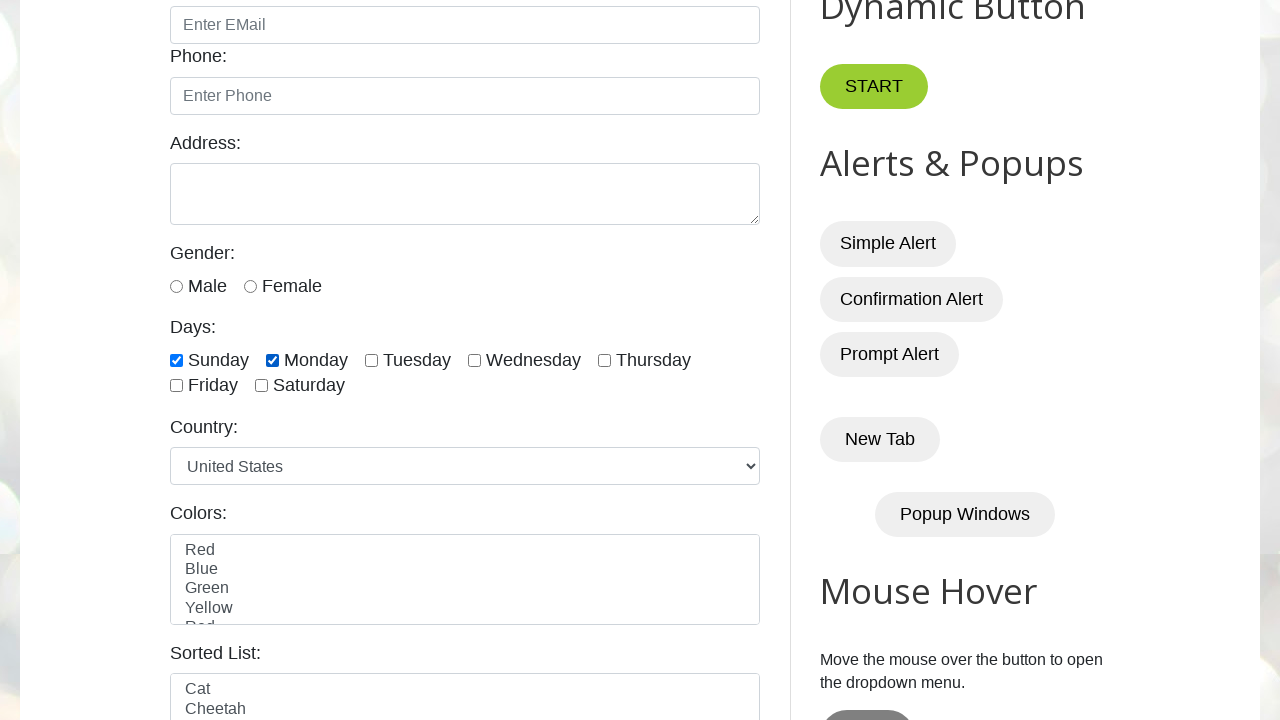

Clicked checkbox 3 to select it at (372, 360) on input.form-check-input[type='checkbox'] >> nth=2
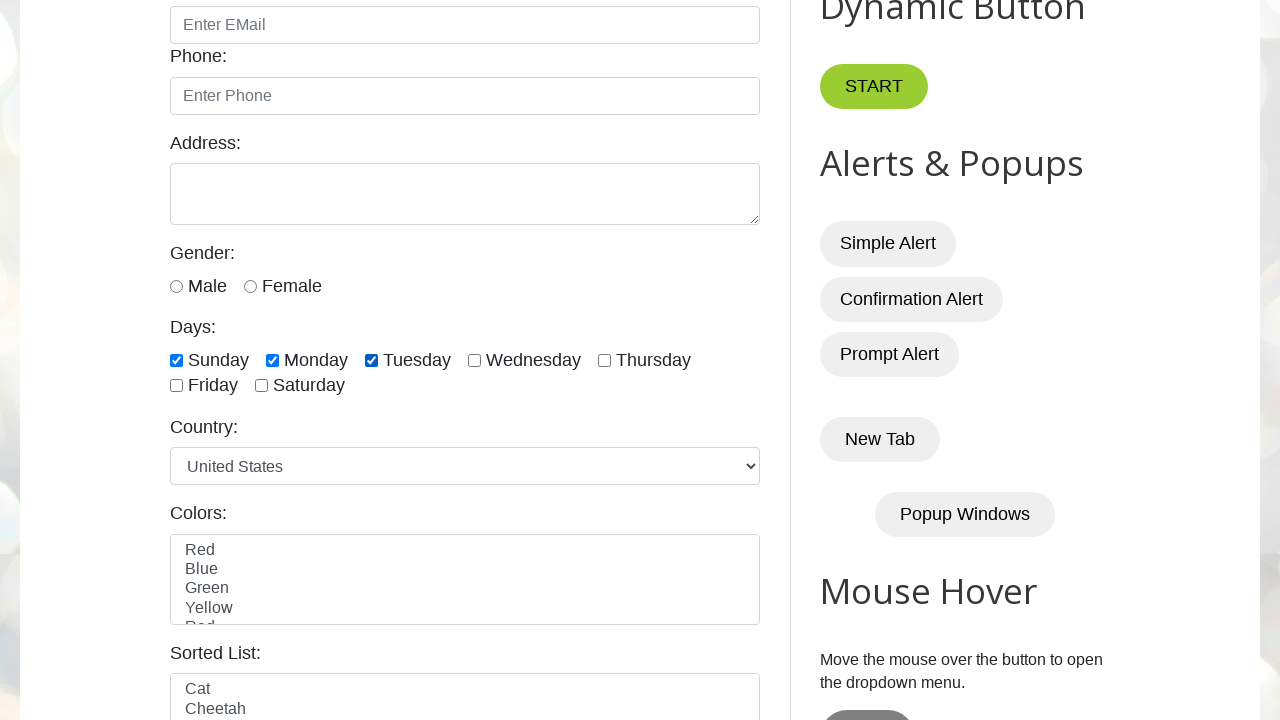

Clicked checkbox 4 to select it at (474, 360) on input.form-check-input[type='checkbox'] >> nth=3
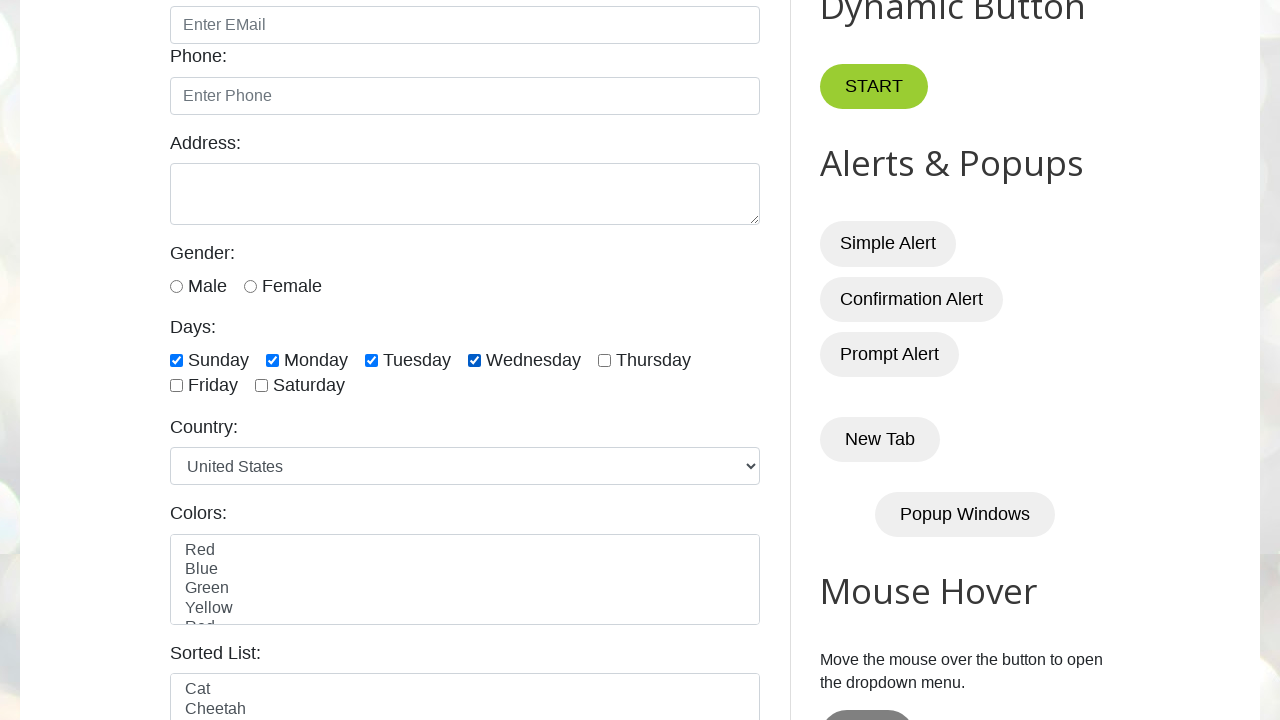

Clicked checkbox 5 to select it at (604, 360) on input.form-check-input[type='checkbox'] >> nth=4
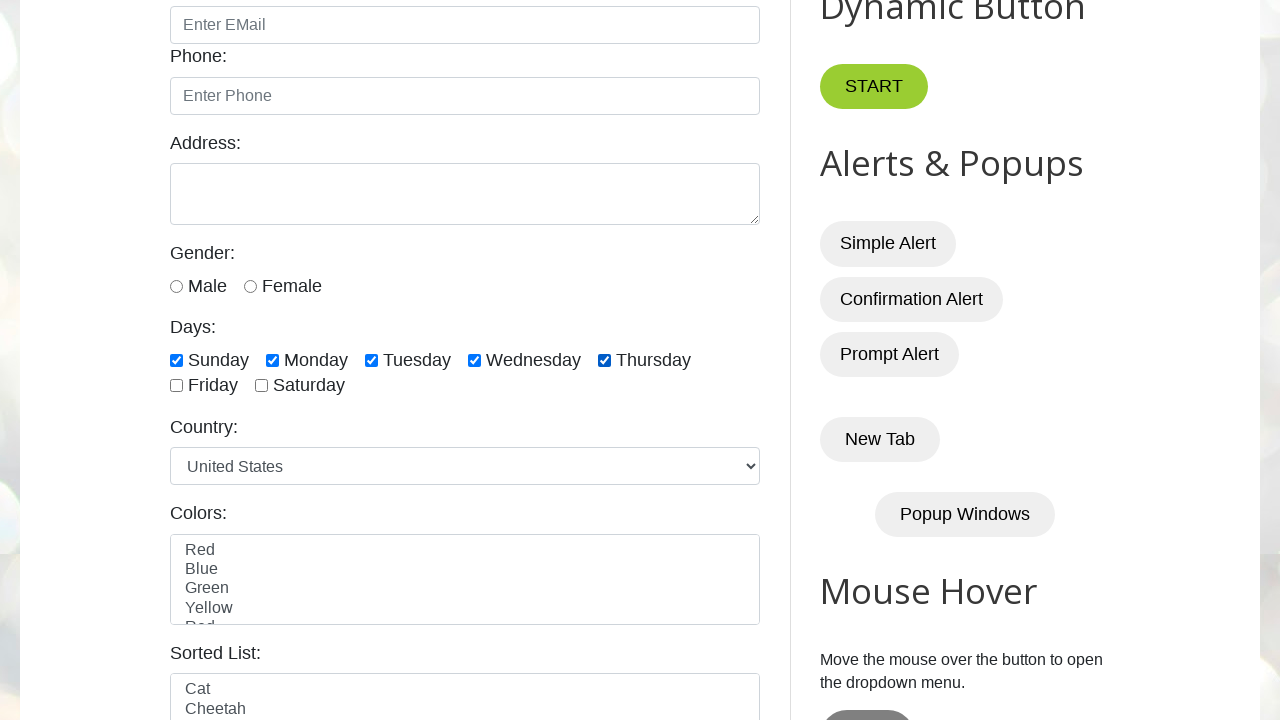

Clicked checkbox 6 to select it at (176, 386) on input.form-check-input[type='checkbox'] >> nth=5
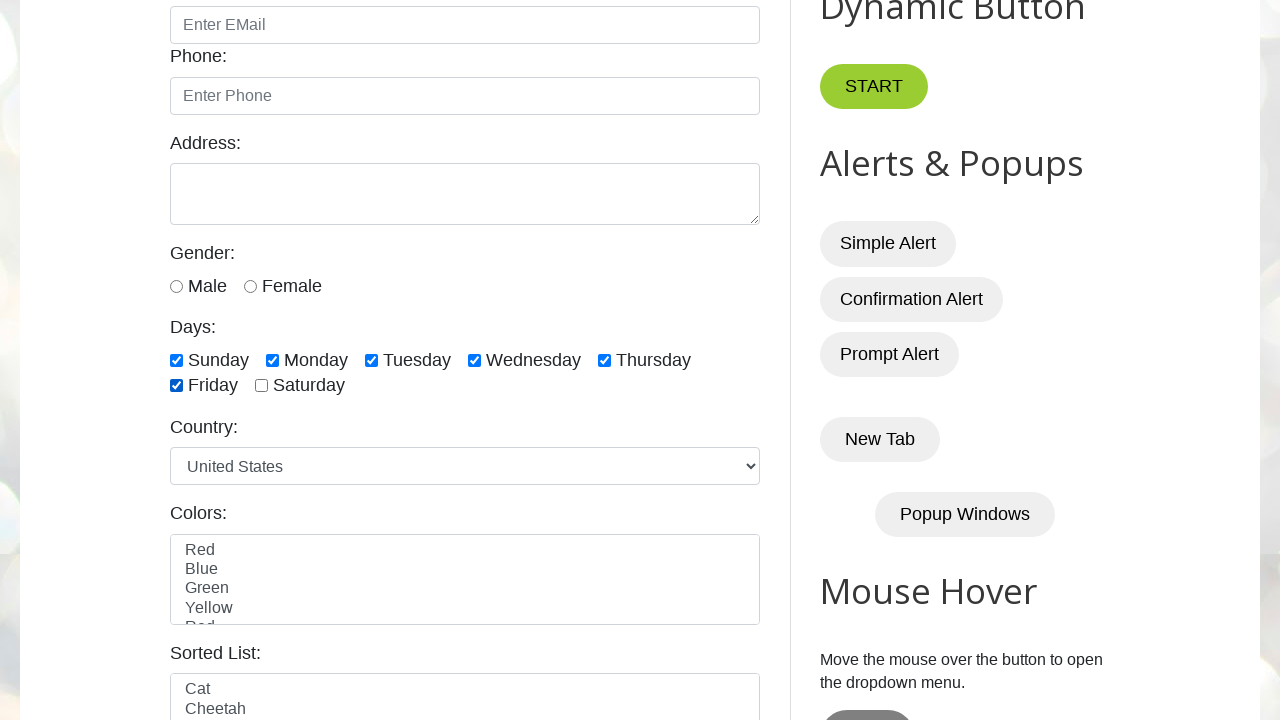

Clicked checkbox 7 to select it at (262, 386) on input.form-check-input[type='checkbox'] >> nth=6
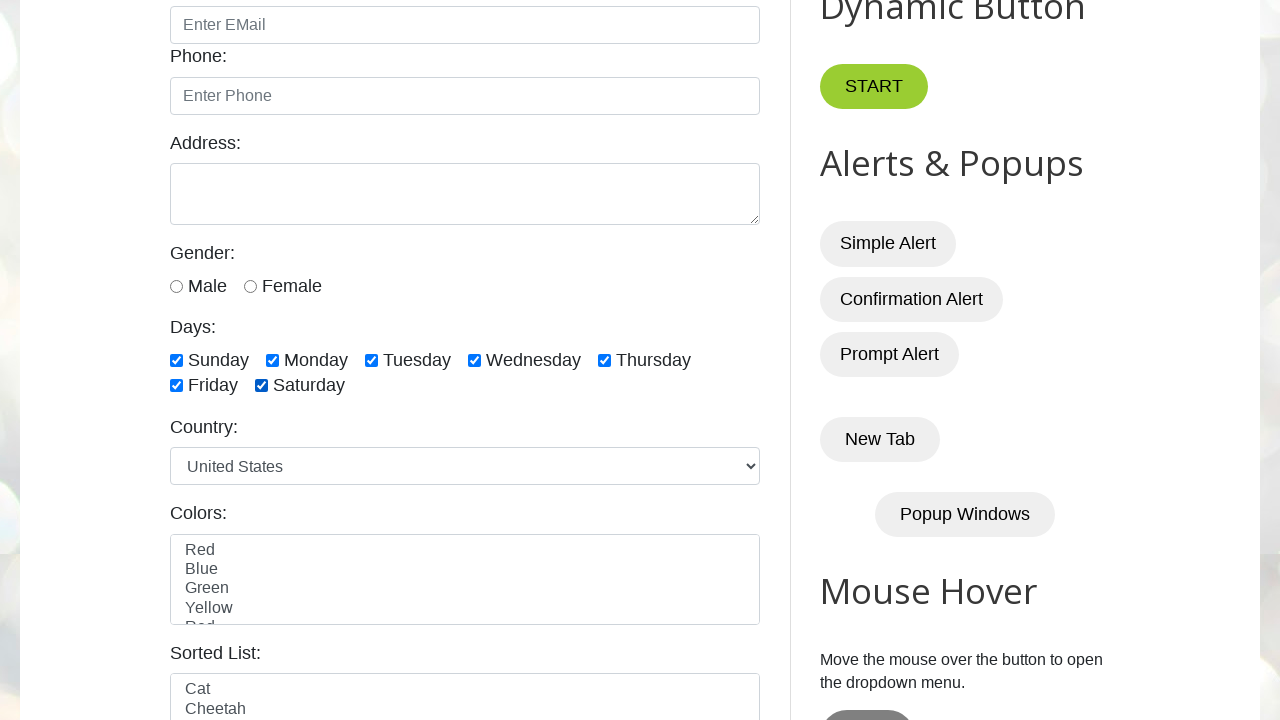

Paused for 1 second between selection and unselection
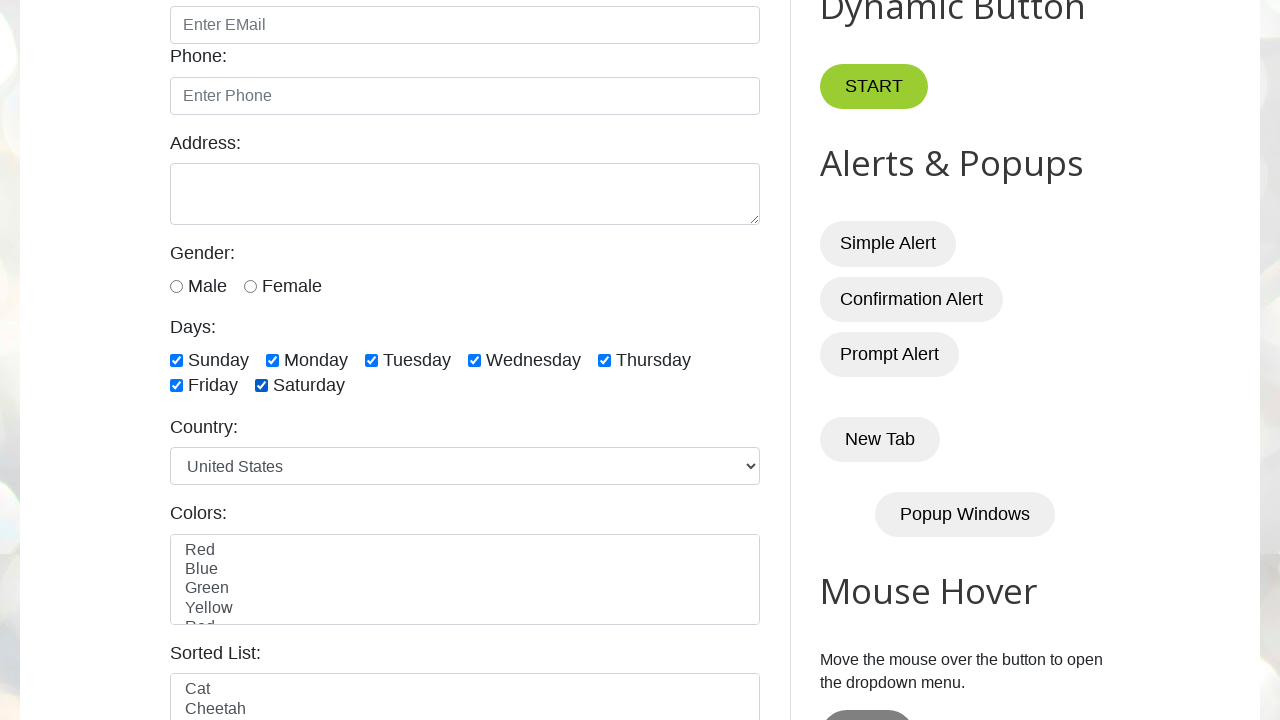

Clicked checkbox 1 to unselect it at (176, 360) on input.form-check-input[type='checkbox'] >> nth=0
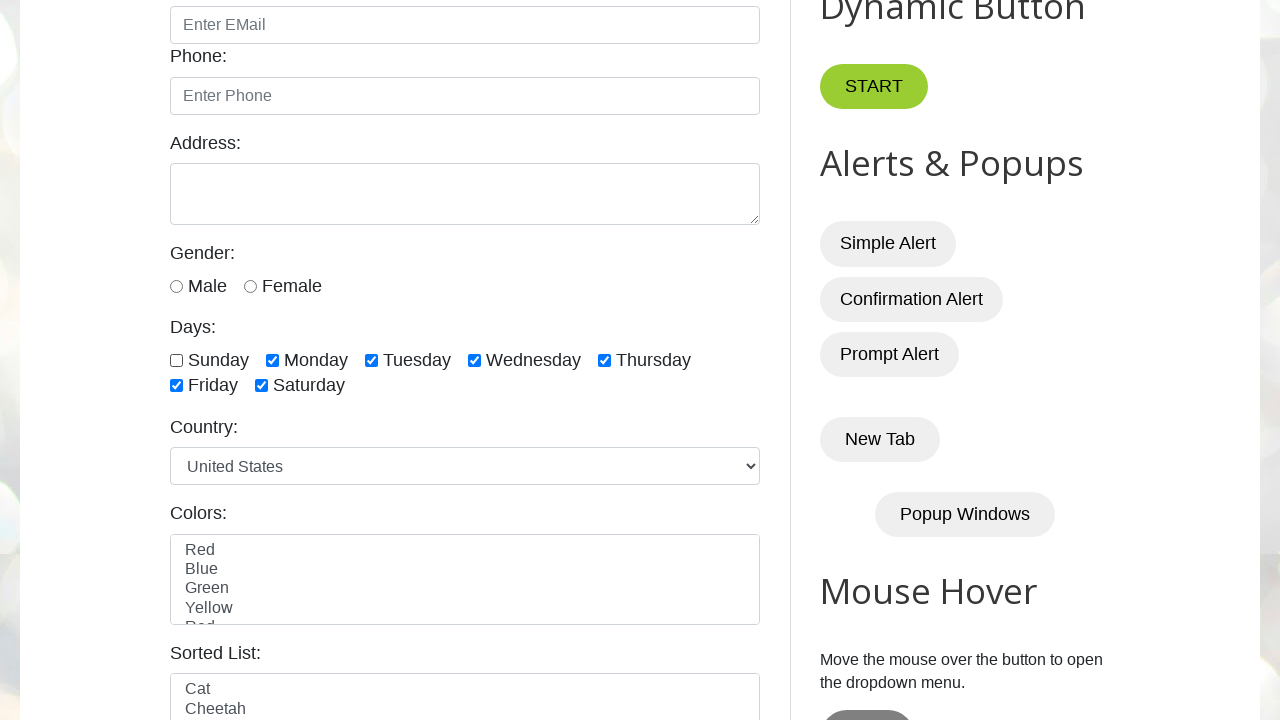

Clicked checkbox 2 to unselect it at (272, 360) on input.form-check-input[type='checkbox'] >> nth=1
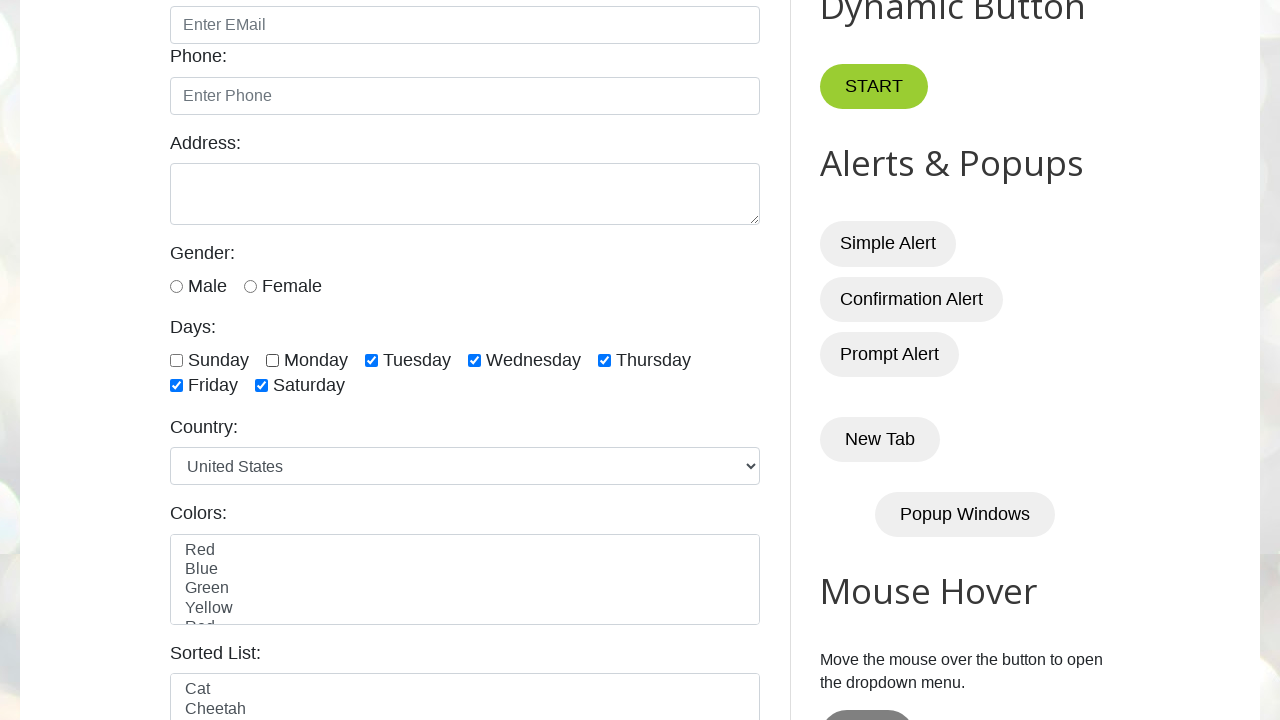

Clicked checkbox 3 to unselect it at (372, 360) on input.form-check-input[type='checkbox'] >> nth=2
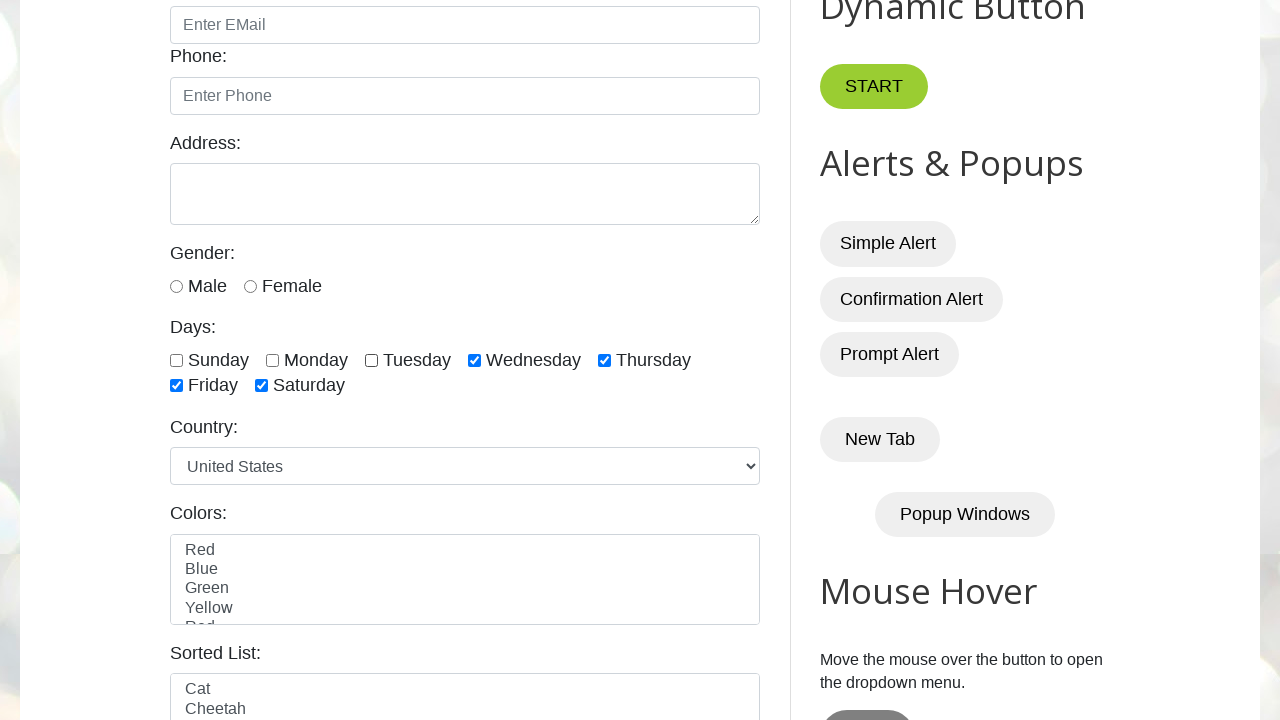

Clicked checkbox 4 to unselect it at (474, 360) on input.form-check-input[type='checkbox'] >> nth=3
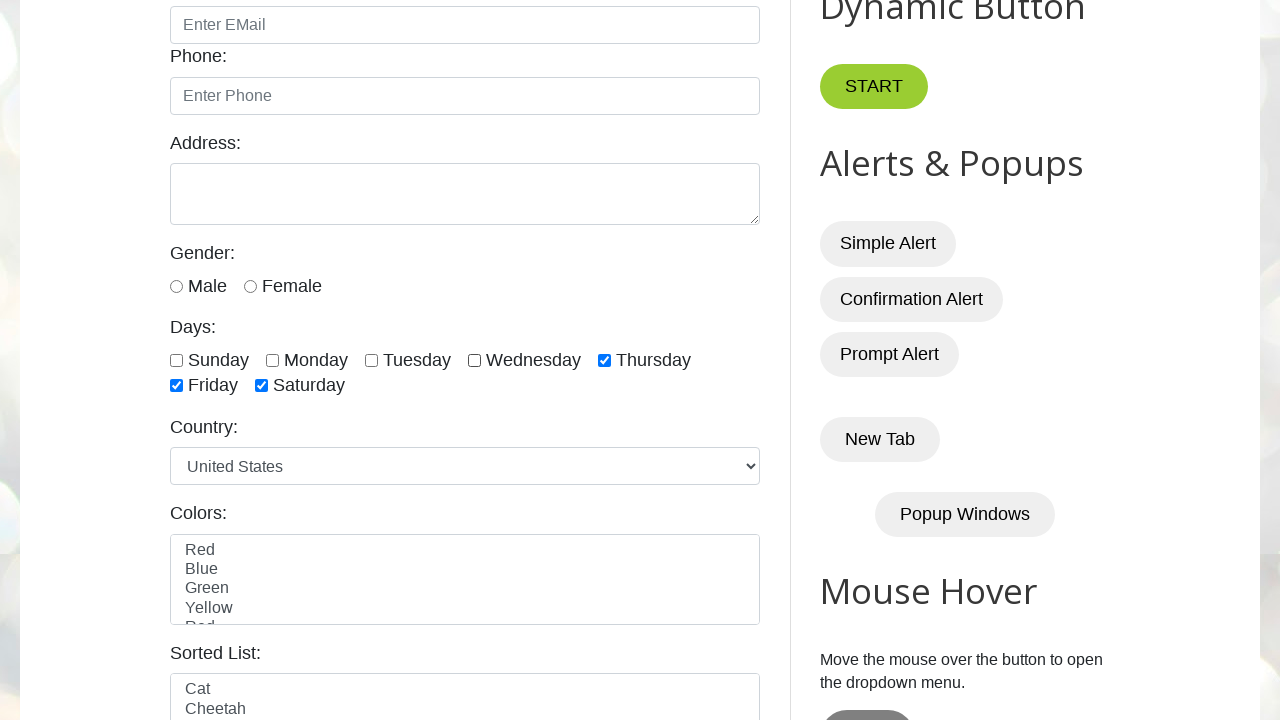

Clicked checkbox 5 to unselect it at (604, 360) on input.form-check-input[type='checkbox'] >> nth=4
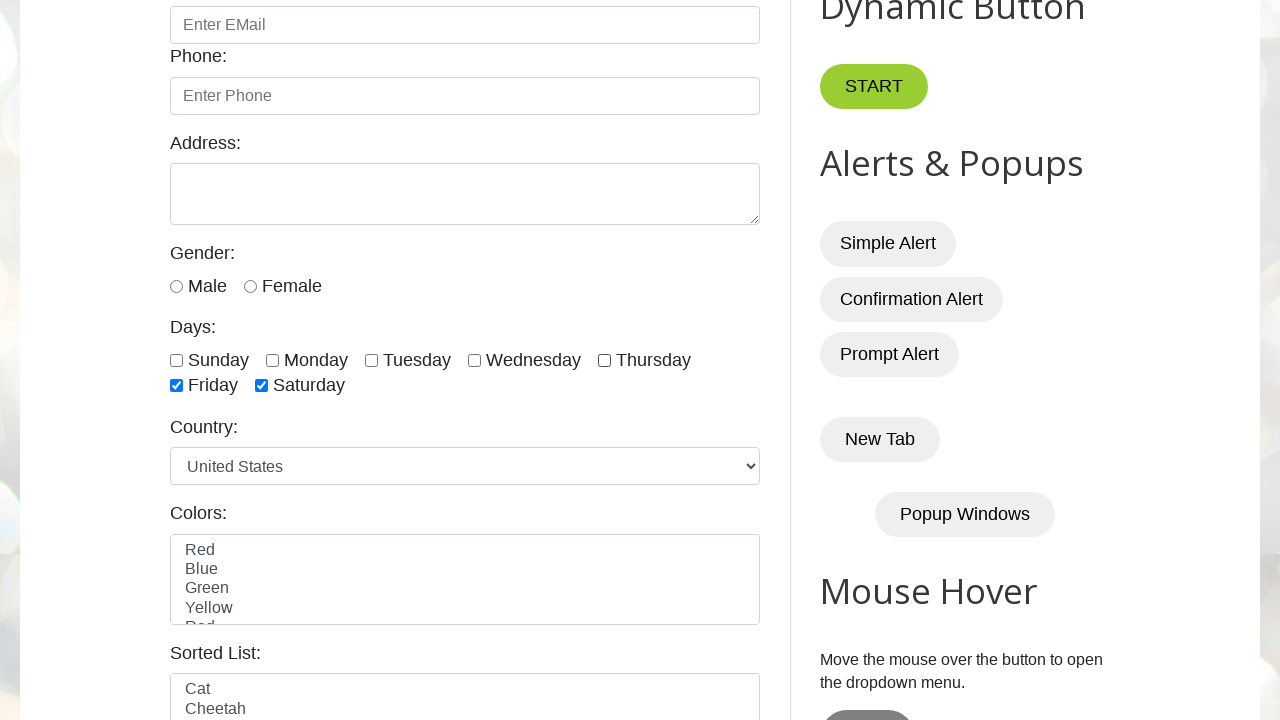

Clicked checkbox 6 to unselect it at (176, 386) on input.form-check-input[type='checkbox'] >> nth=5
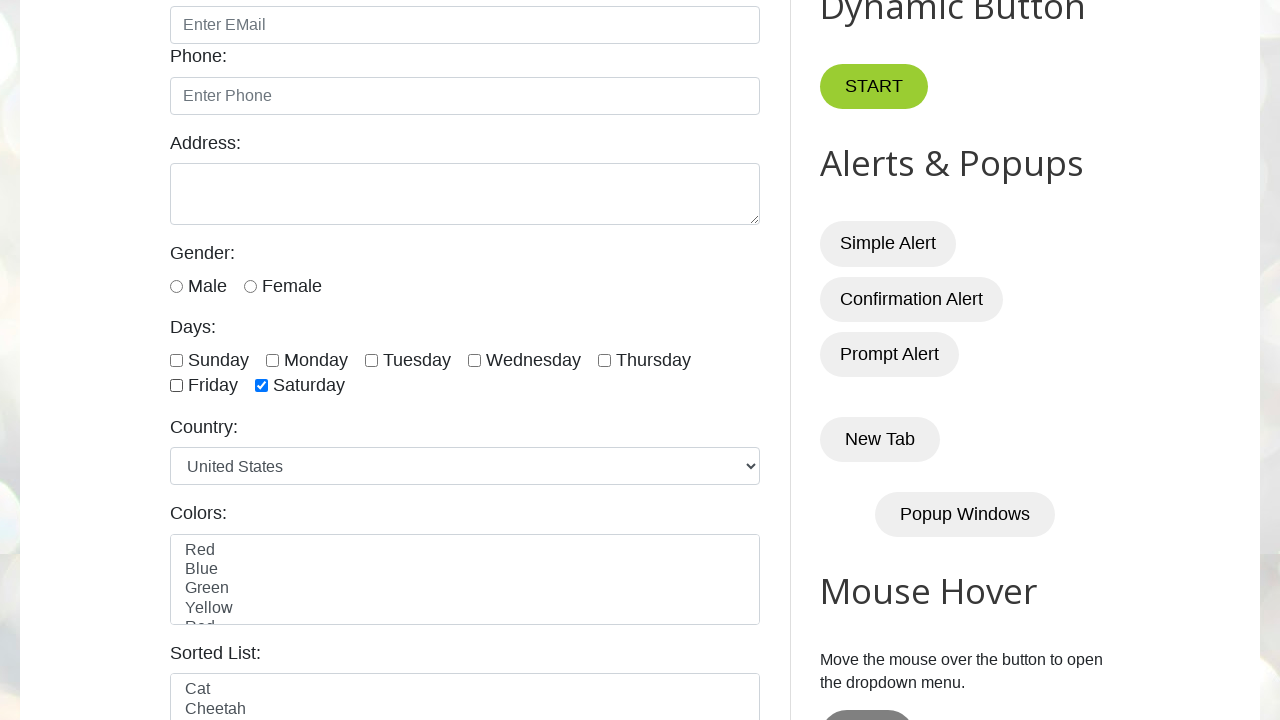

Clicked checkbox 7 to unselect it at (262, 386) on input.form-check-input[type='checkbox'] >> nth=6
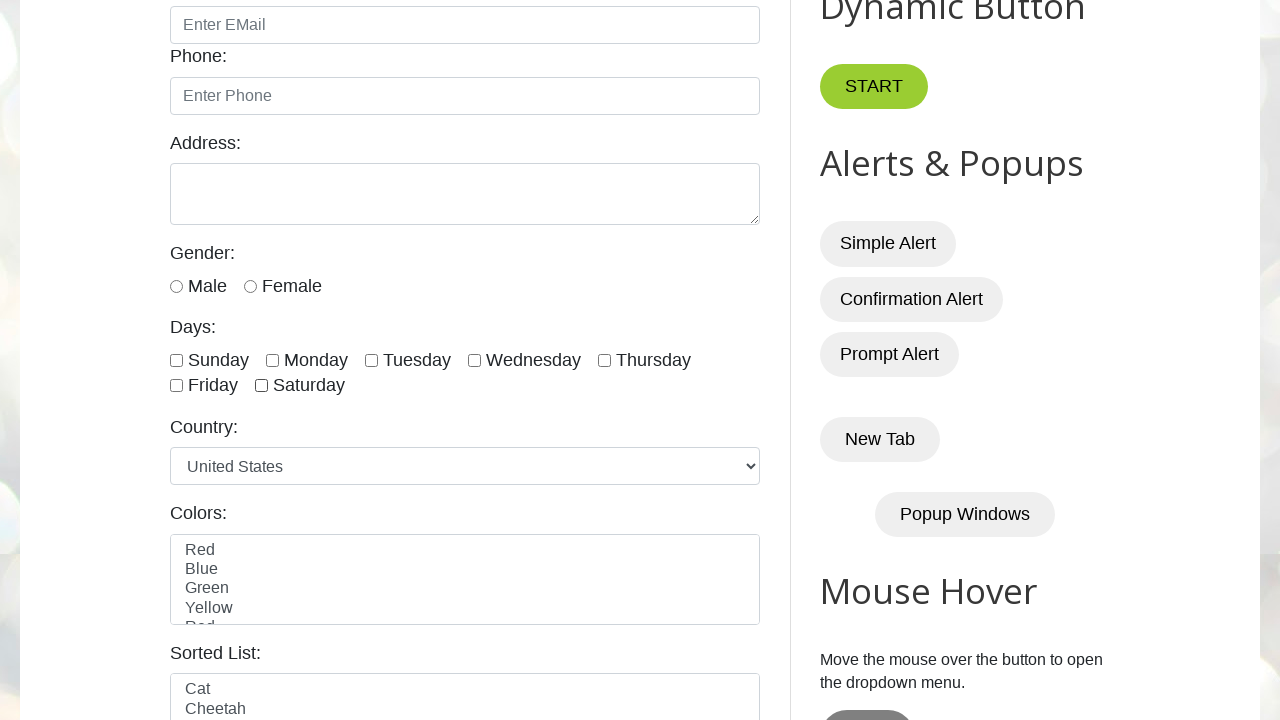

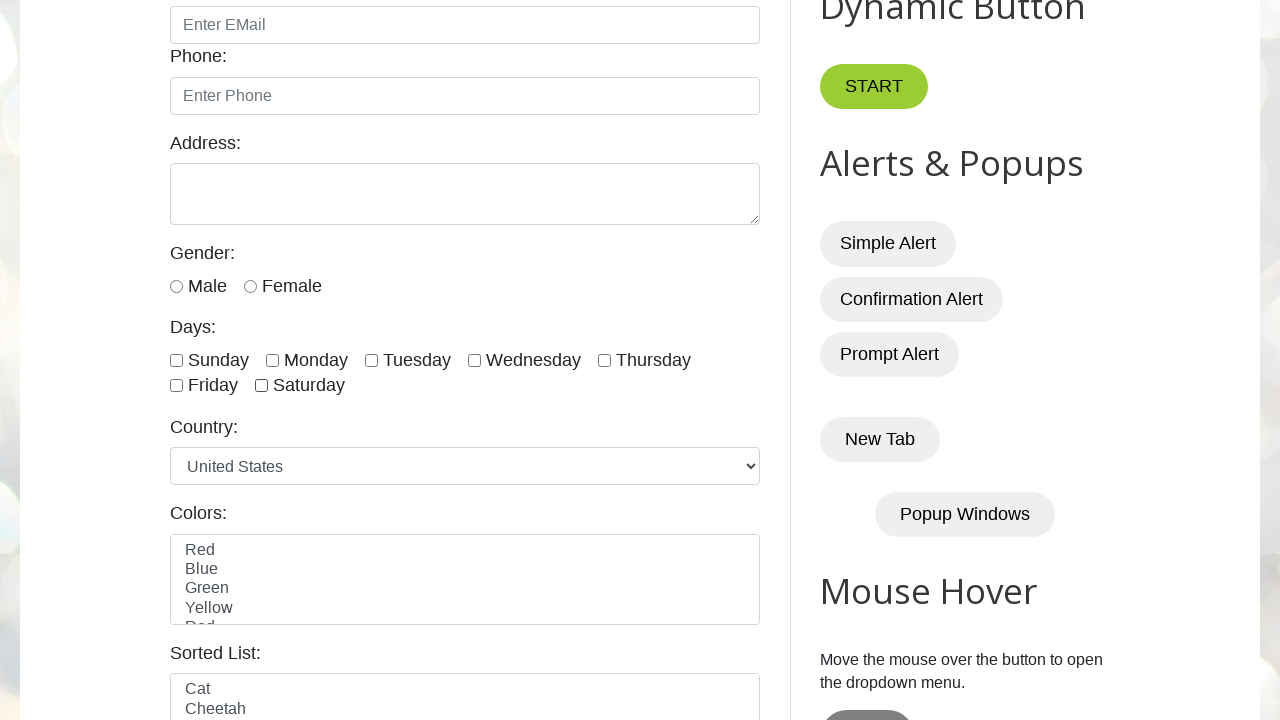